Navigates to Tashir Pizza website and clicks on the city selector to reveal available cities

Starting URL: https://tashirpizza.ru/voronej

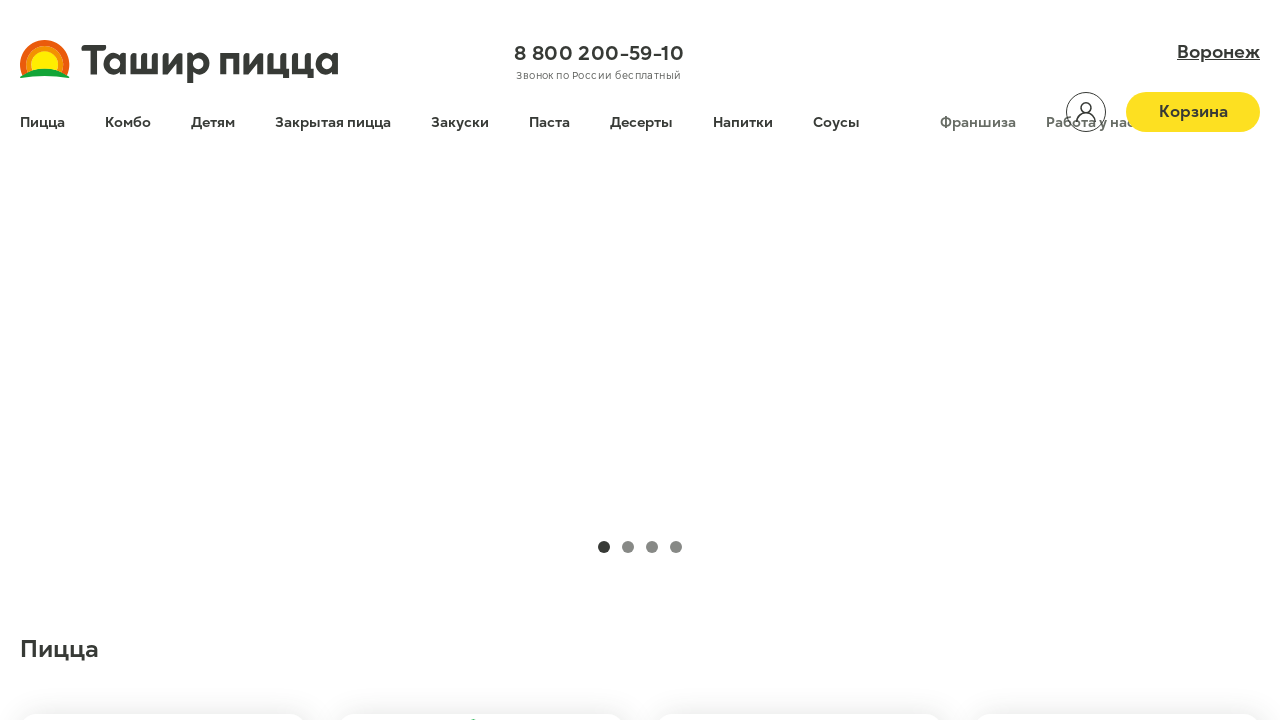

Waited for page to load (networkidle state)
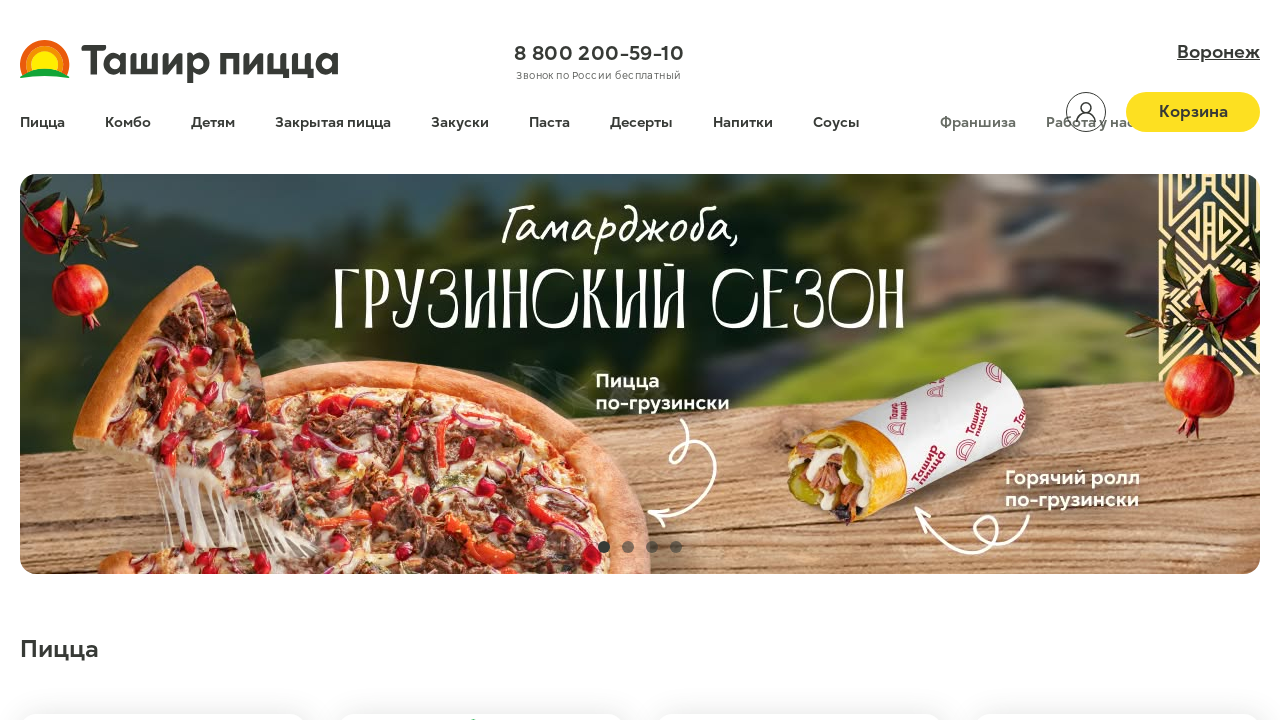

Clicked on city selector to reveal available cities at (1218, 52) on a.city
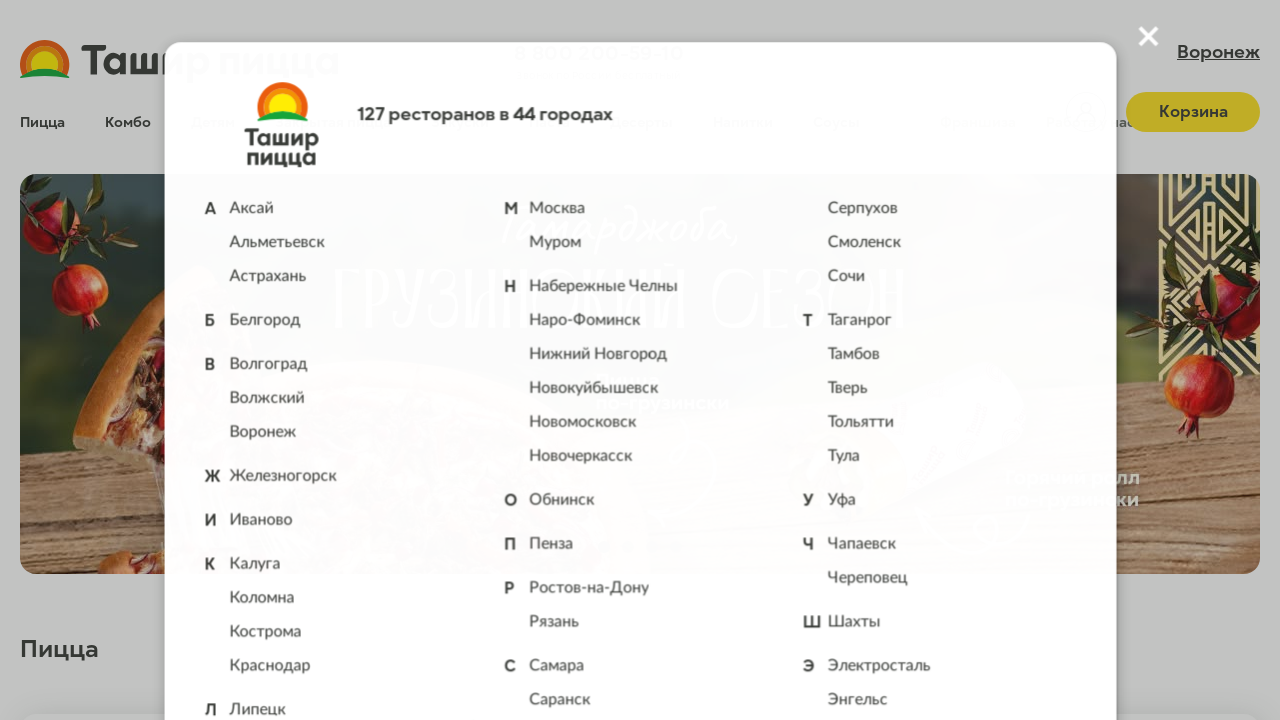

Waited 2 seconds for city list to appear
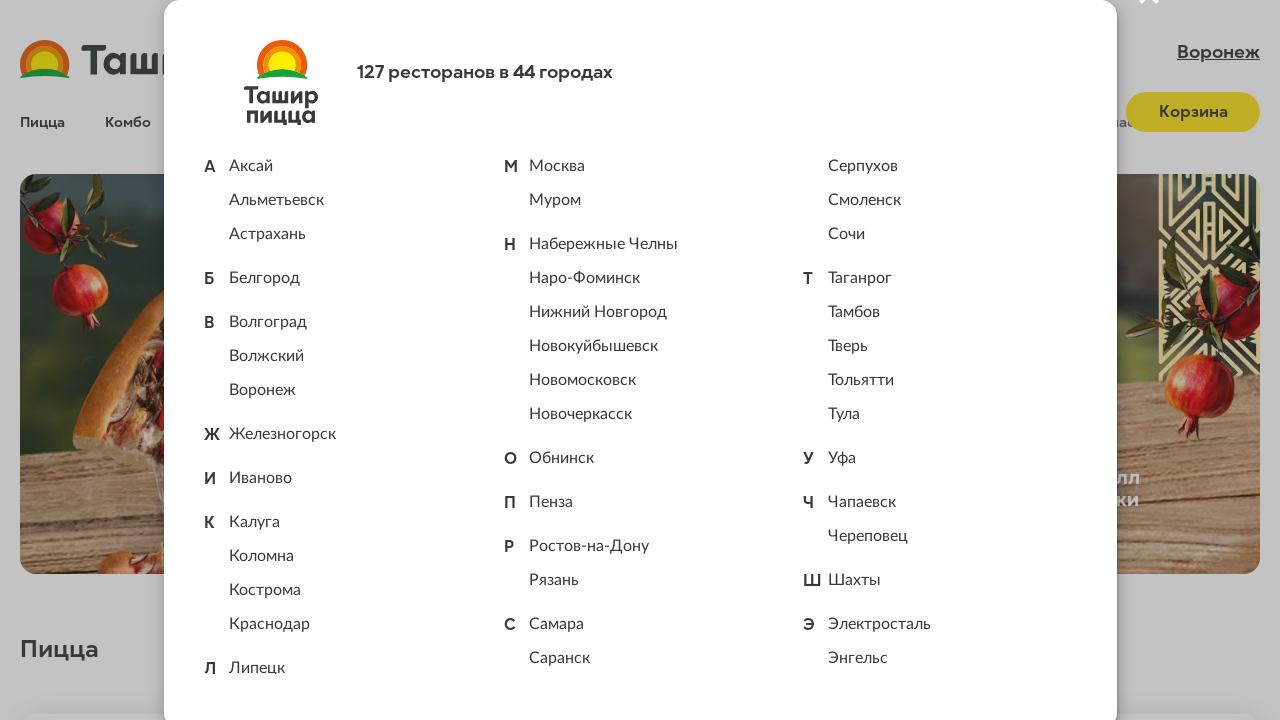

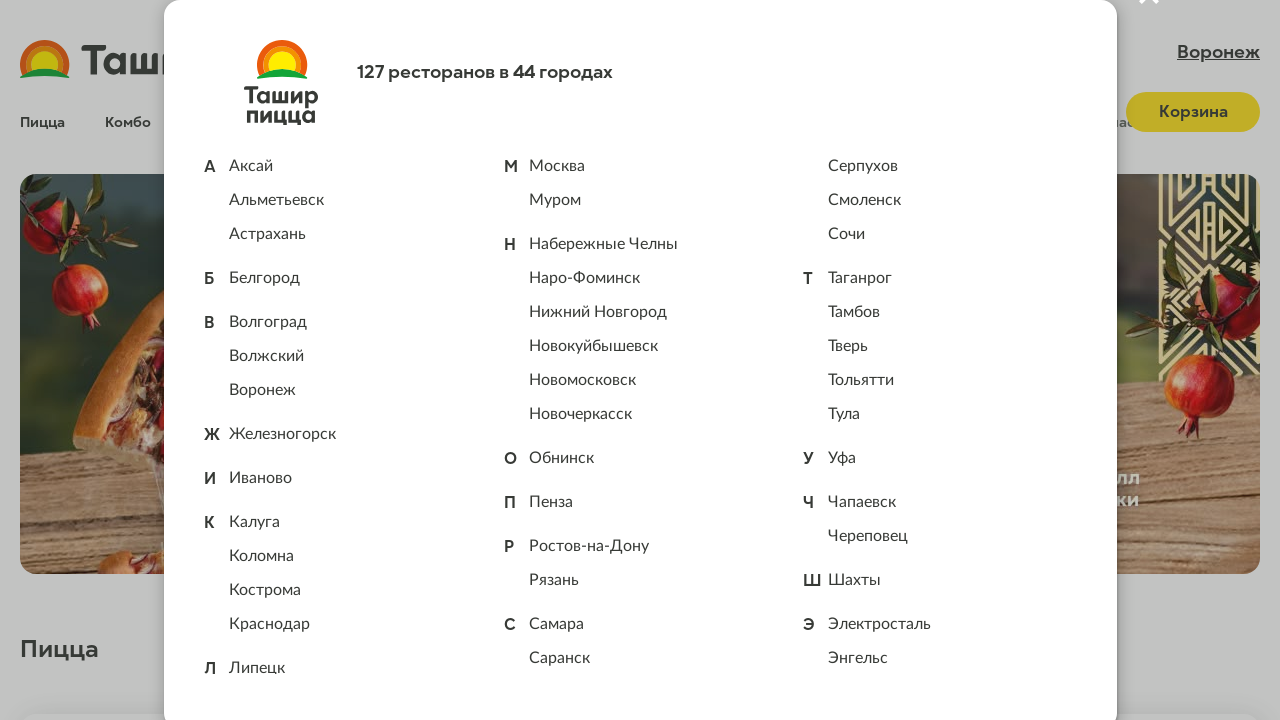